Tests frame handling by navigating through multiple frames and an iframe, filling text inputs in each frame and clicking a checkbox in the nested iframe

Starting URL: https://ui.vision/demo/webtest/frames/

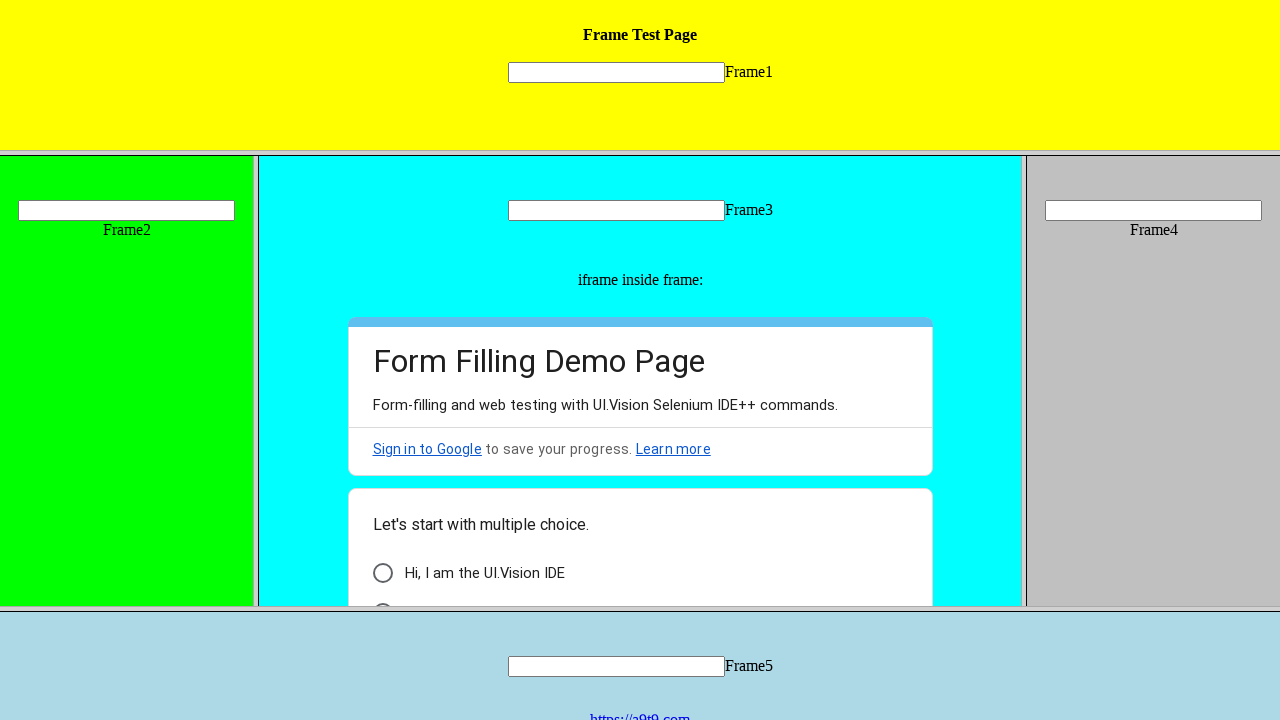

Located frame 1 with src='frame_1.html'
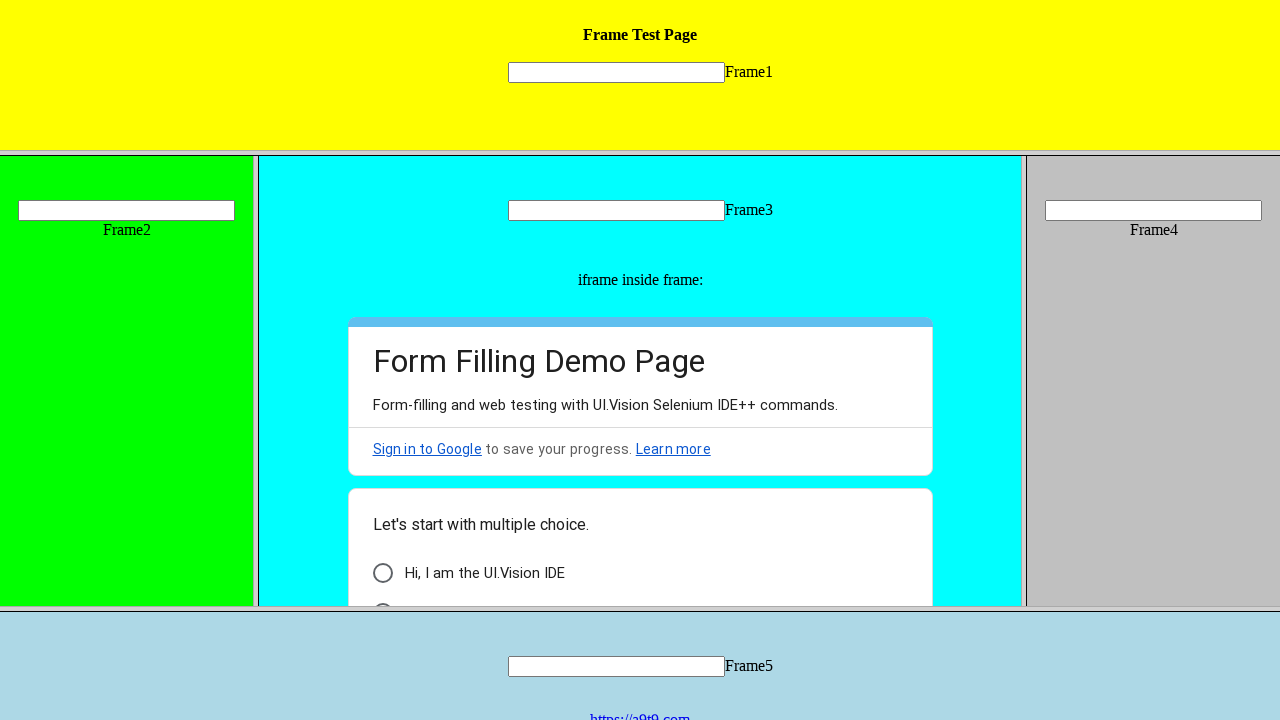

Filled text input in frame 1 with 'Hello' on frame[src='frame_1.html'] >> internal:control=enter-frame >> input[name='mytext1
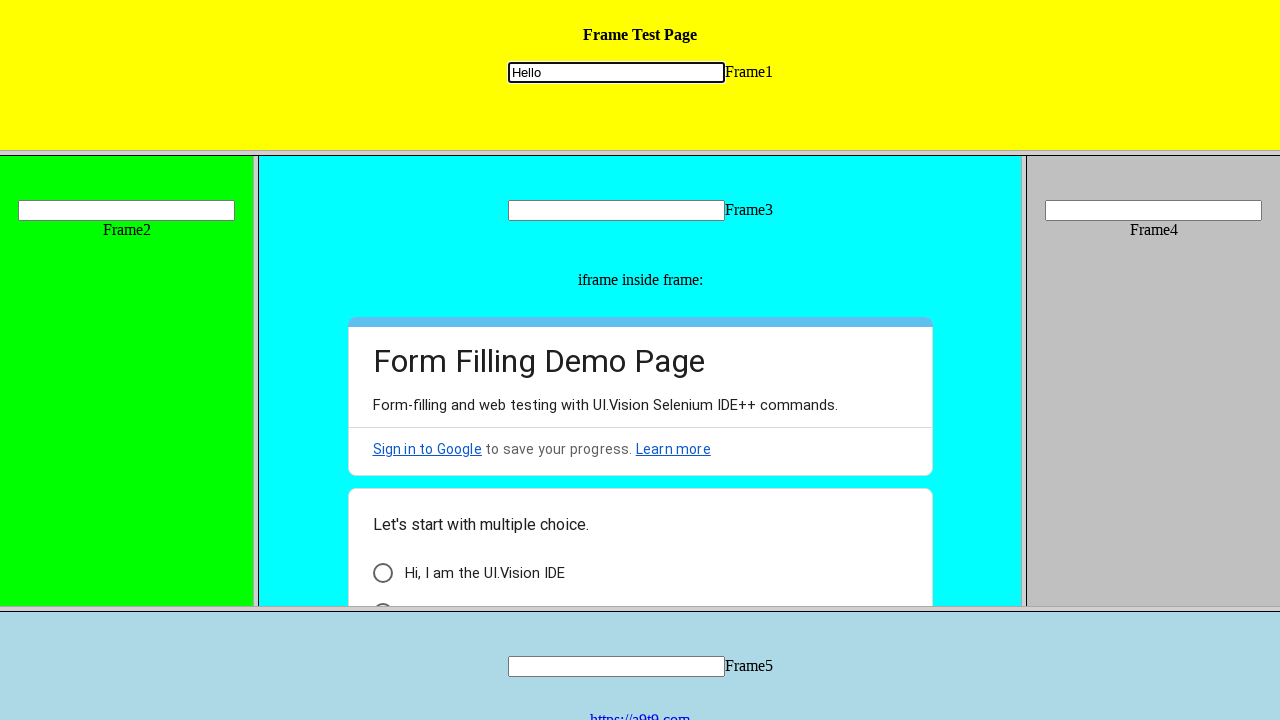

Located frame 2 with src='frame_2.html'
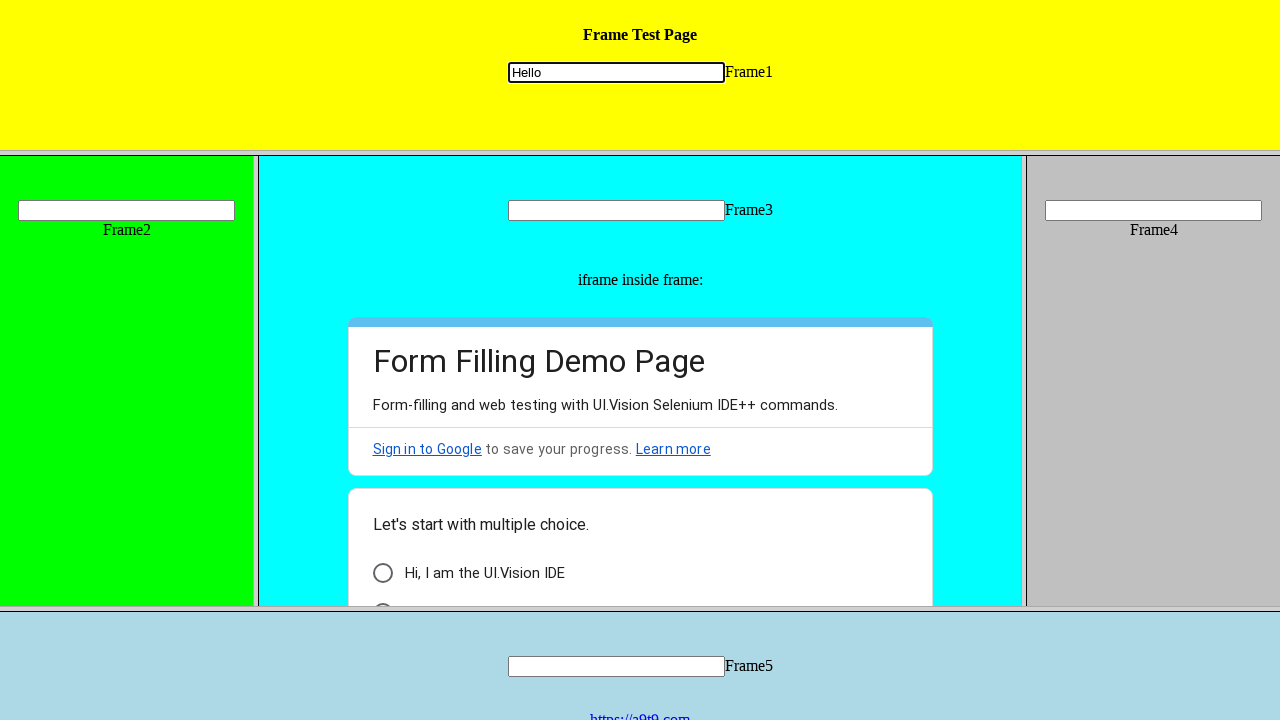

Filled text input in frame 2 with 'Hello' on frame[src='frame_2.html'] >> internal:control=enter-frame >> input[name='mytext2
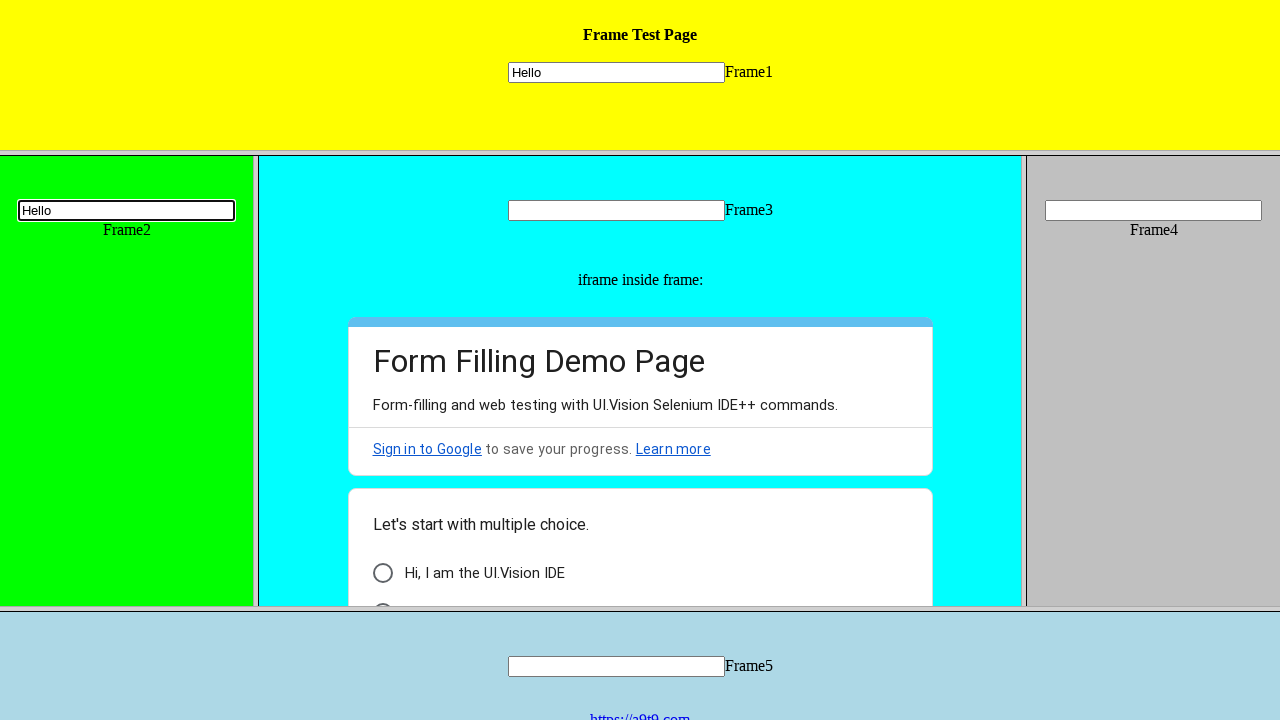

Located frame 3 with src='frame_3.html'
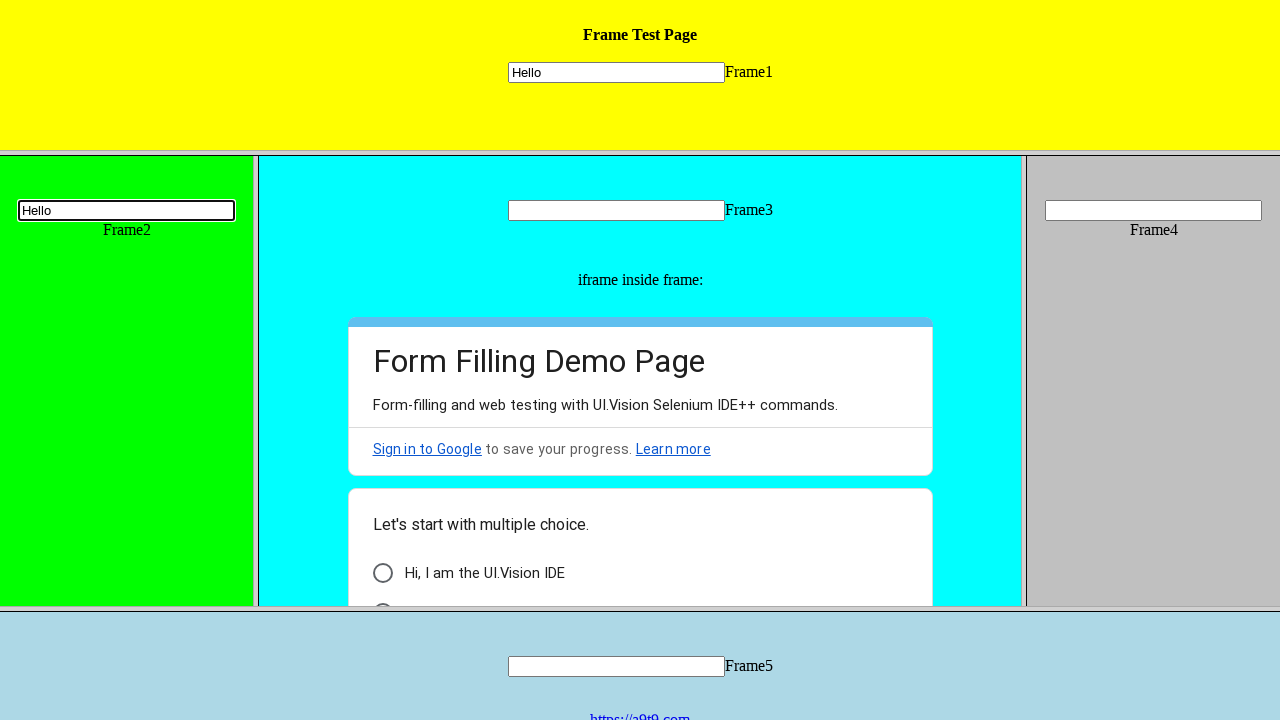

Filled text input in frame 3 with 'hello' on frame[src='frame_3.html'] >> internal:control=enter-frame >> input[name='mytext3
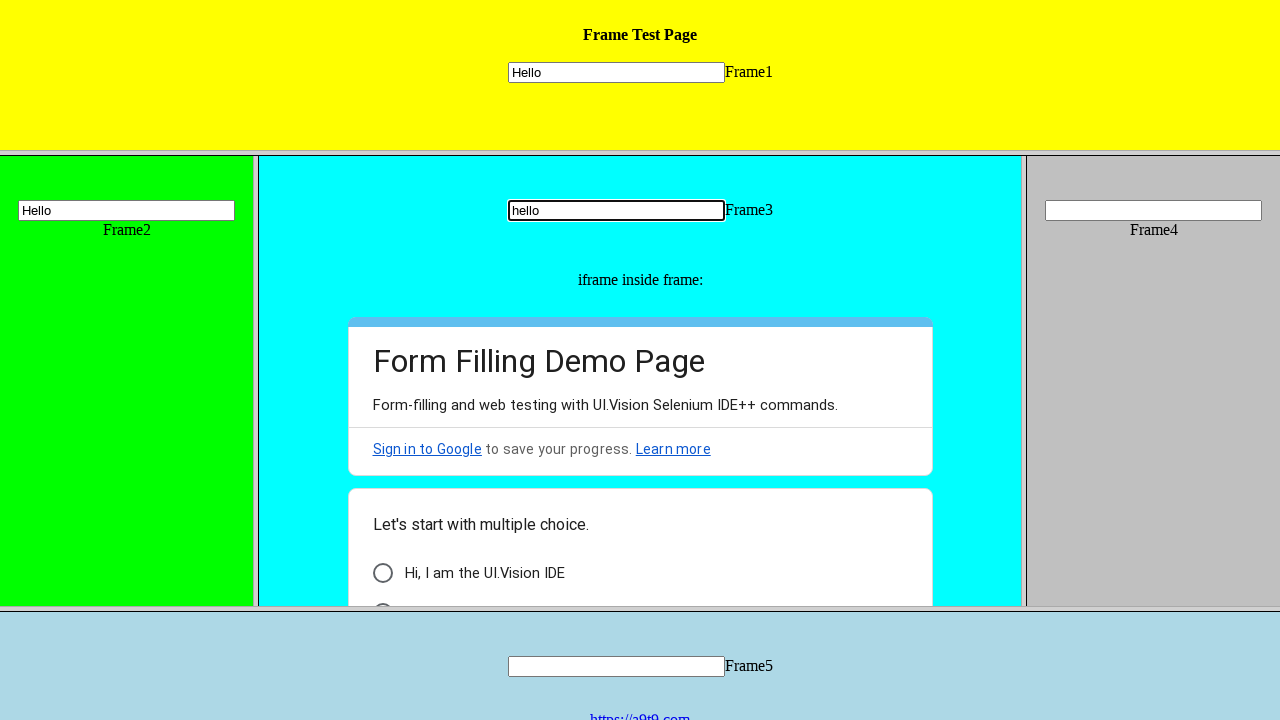

Located iframe nested within frame 3
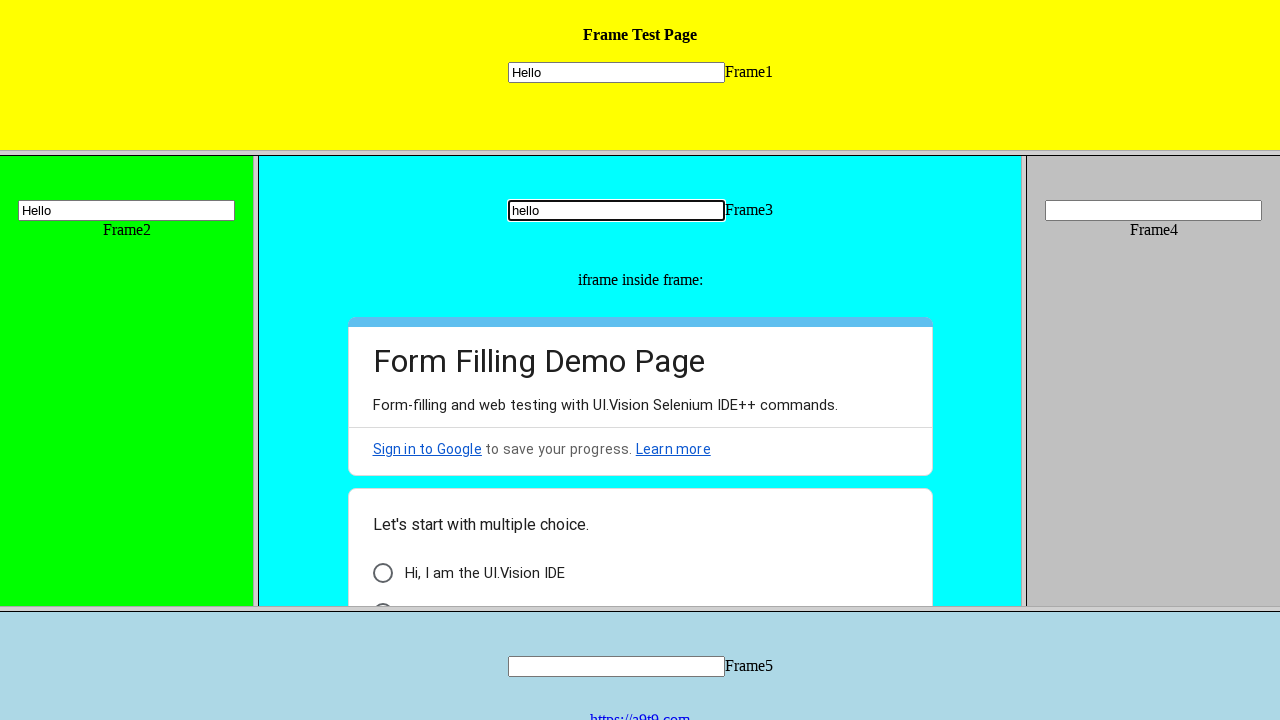

Clicked checkbox in nested iframe within frame 3 at (382, 596) on frame[src='frame_3.html'] >> internal:control=enter-frame >> iframe >> internal:
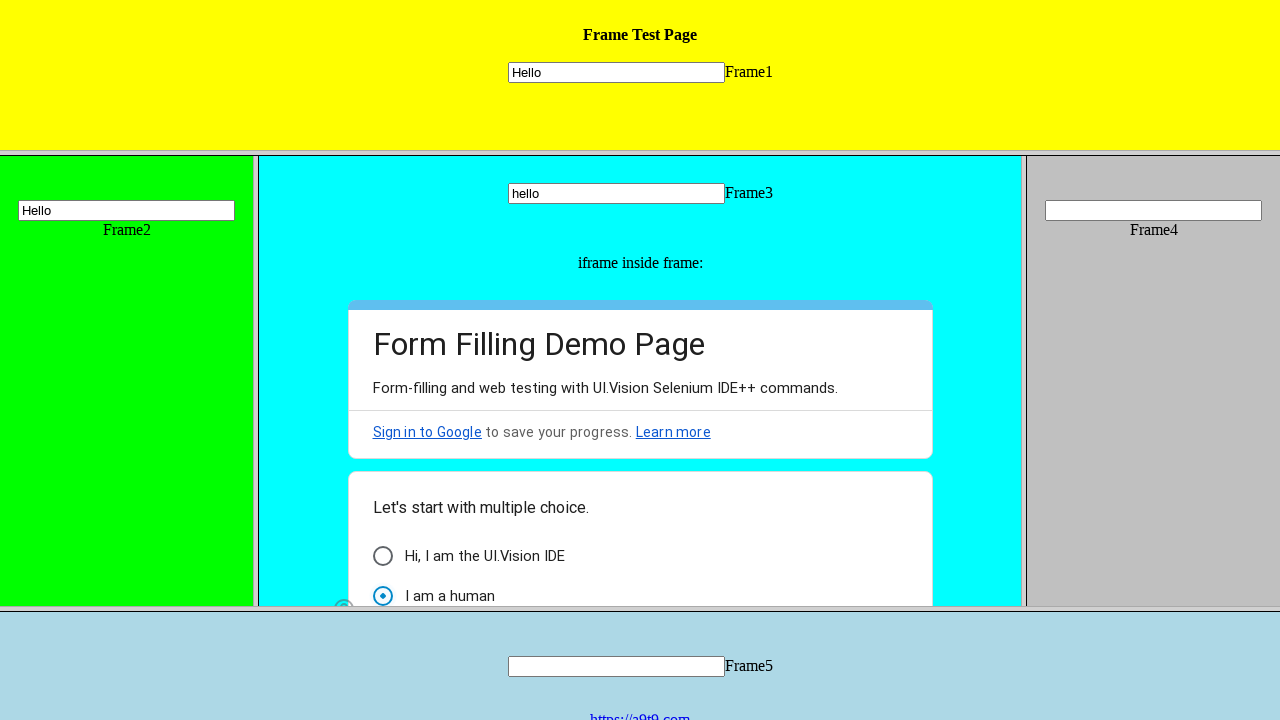

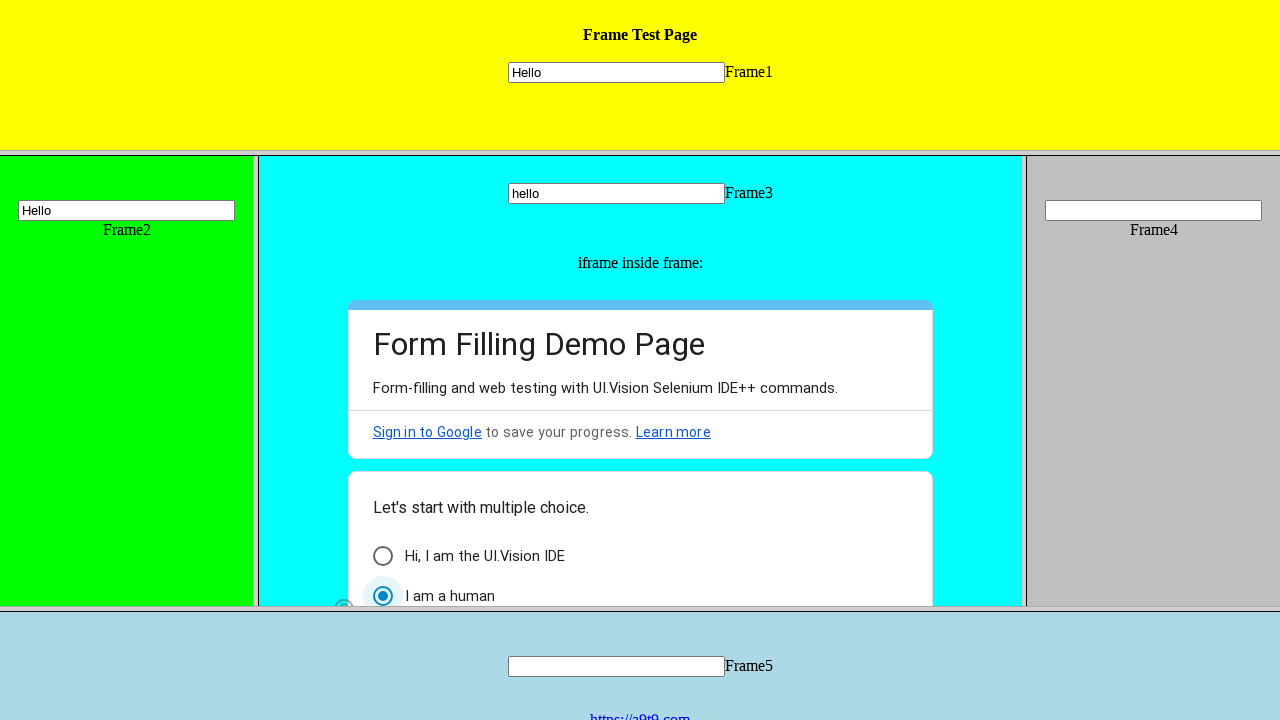